Tests that entering a number below 50 displays the correct error message "Number is too small"

Starting URL: https://kristinek.github.io/site/tasks/enter_a_number

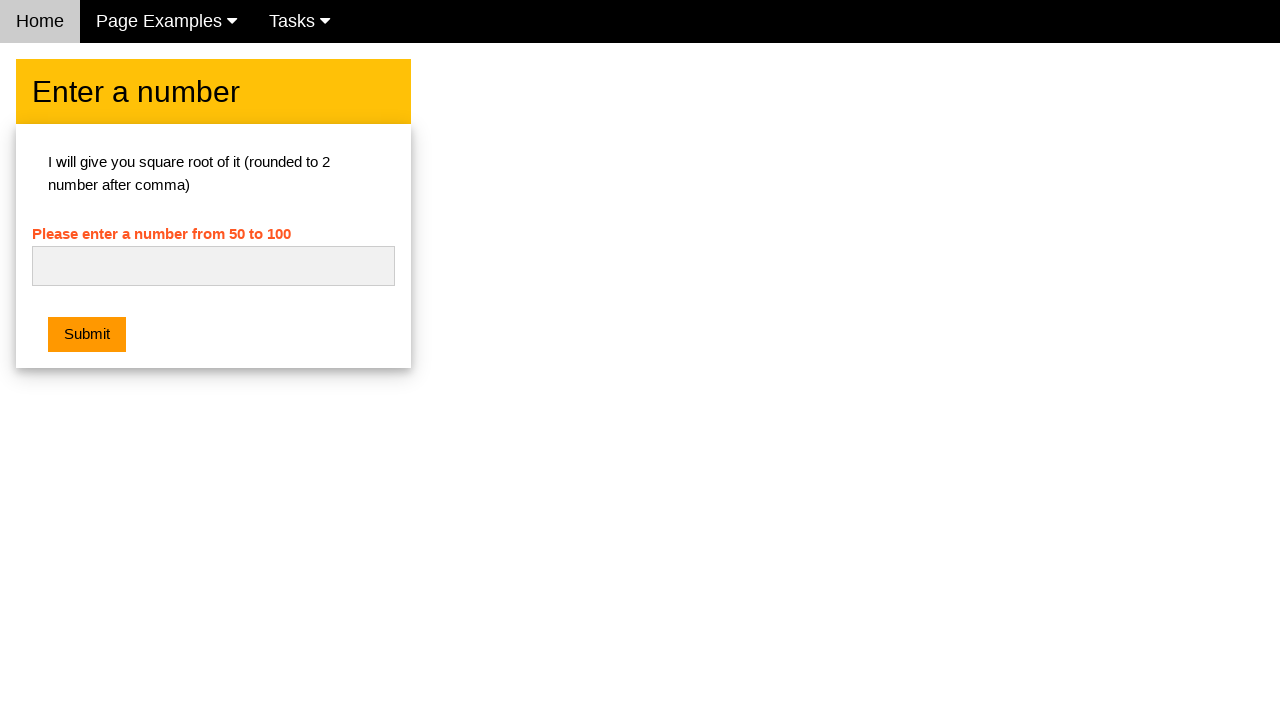

Navigated to the number entry task page
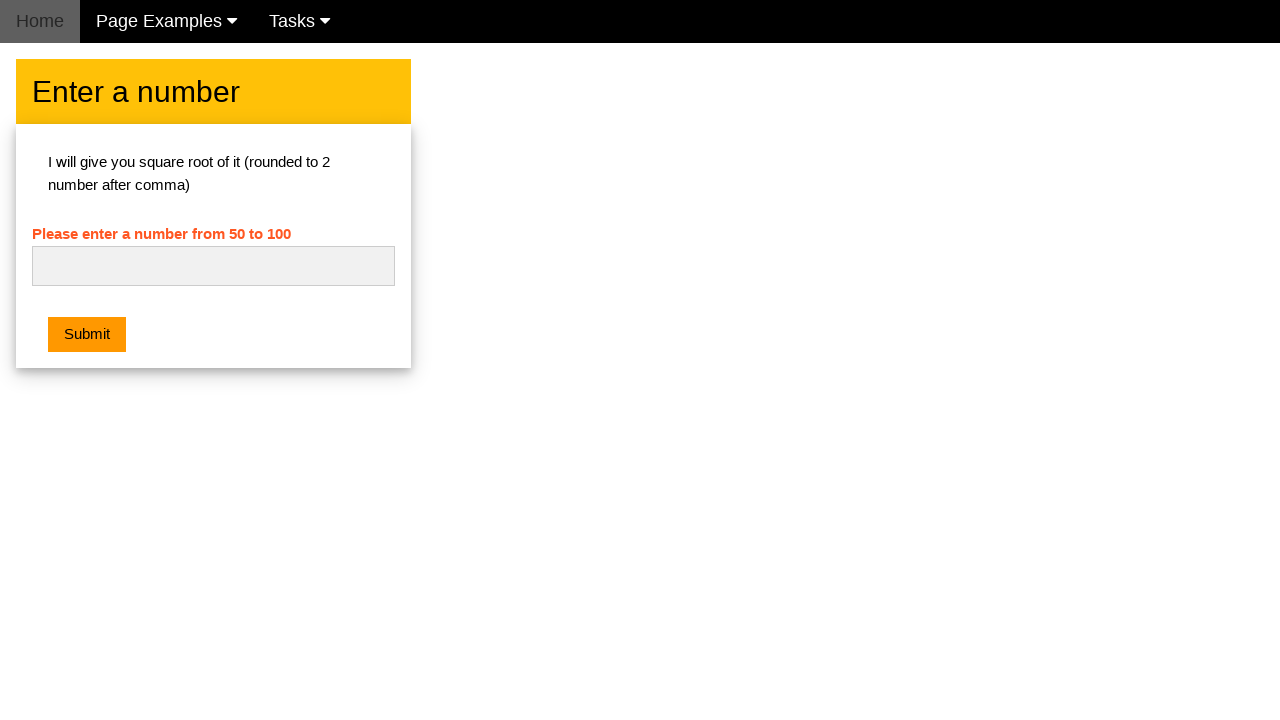

Cleared the number input field on #numb
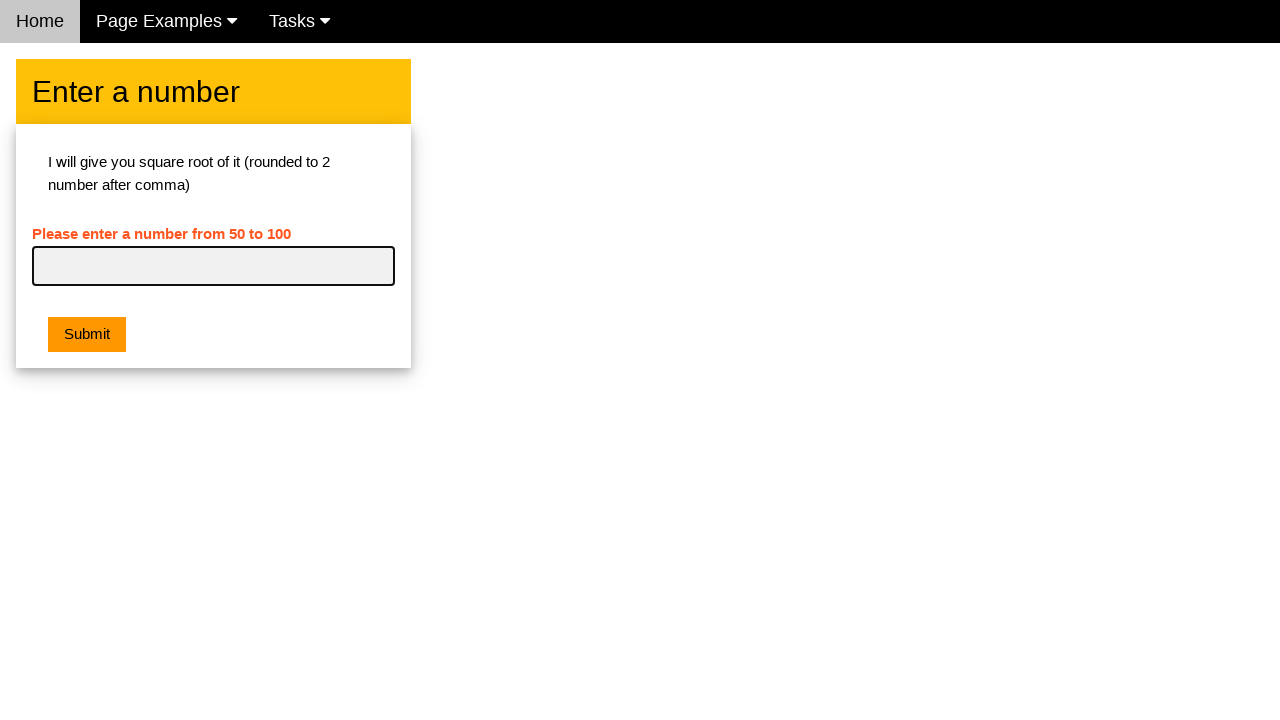

Entered number '40' (below minimum of 50) on #numb
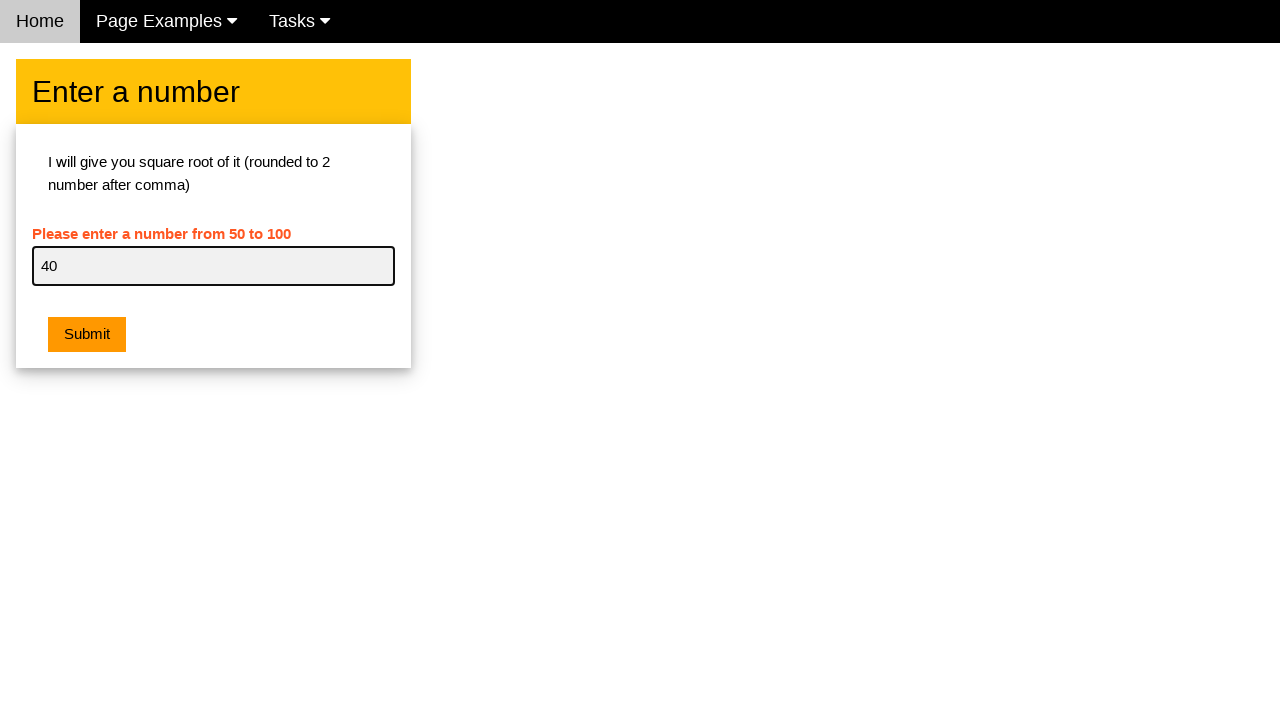

Clicked the orange submit button at (87, 335) on .w3-orange
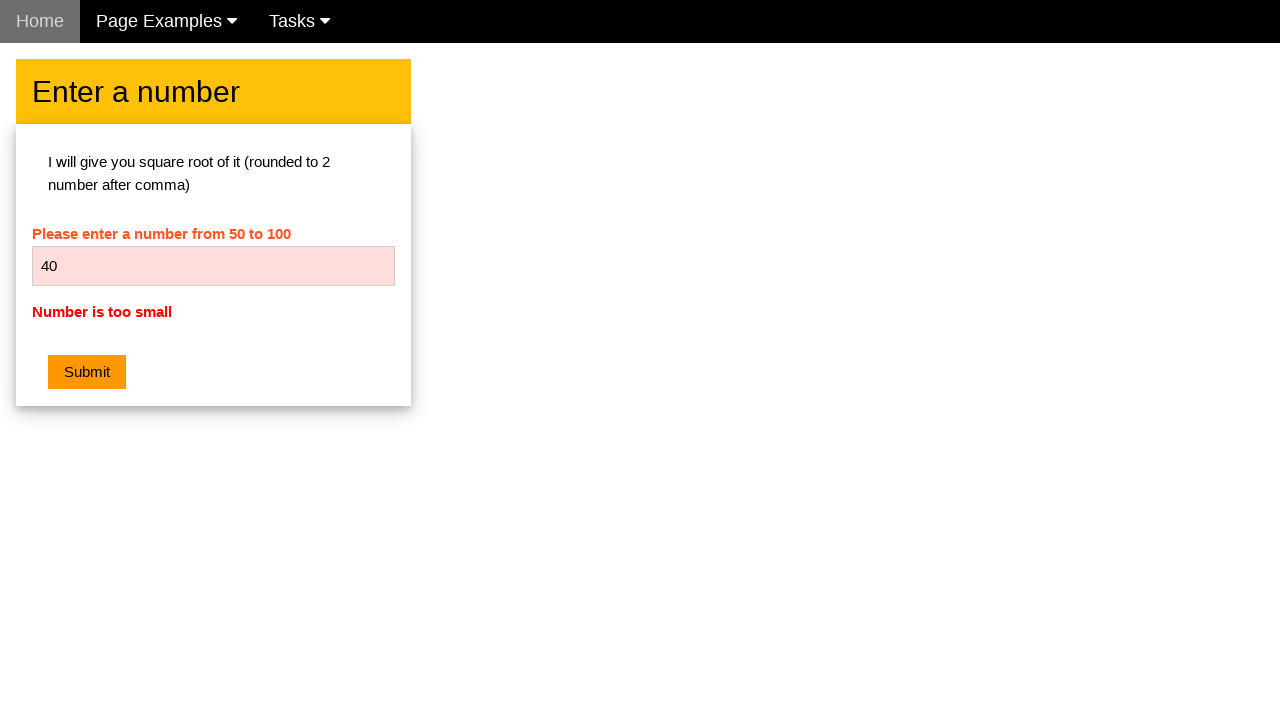

Retrieved error message text
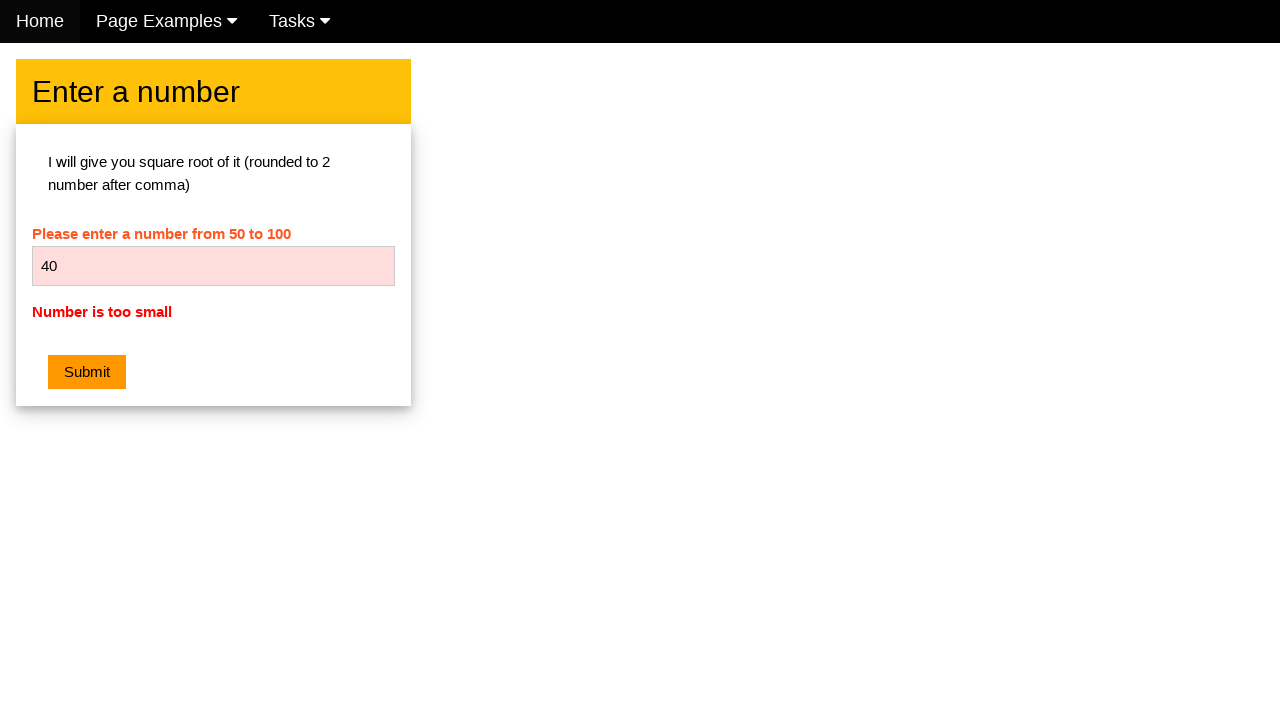

Verified error message displays 'Number is too small'
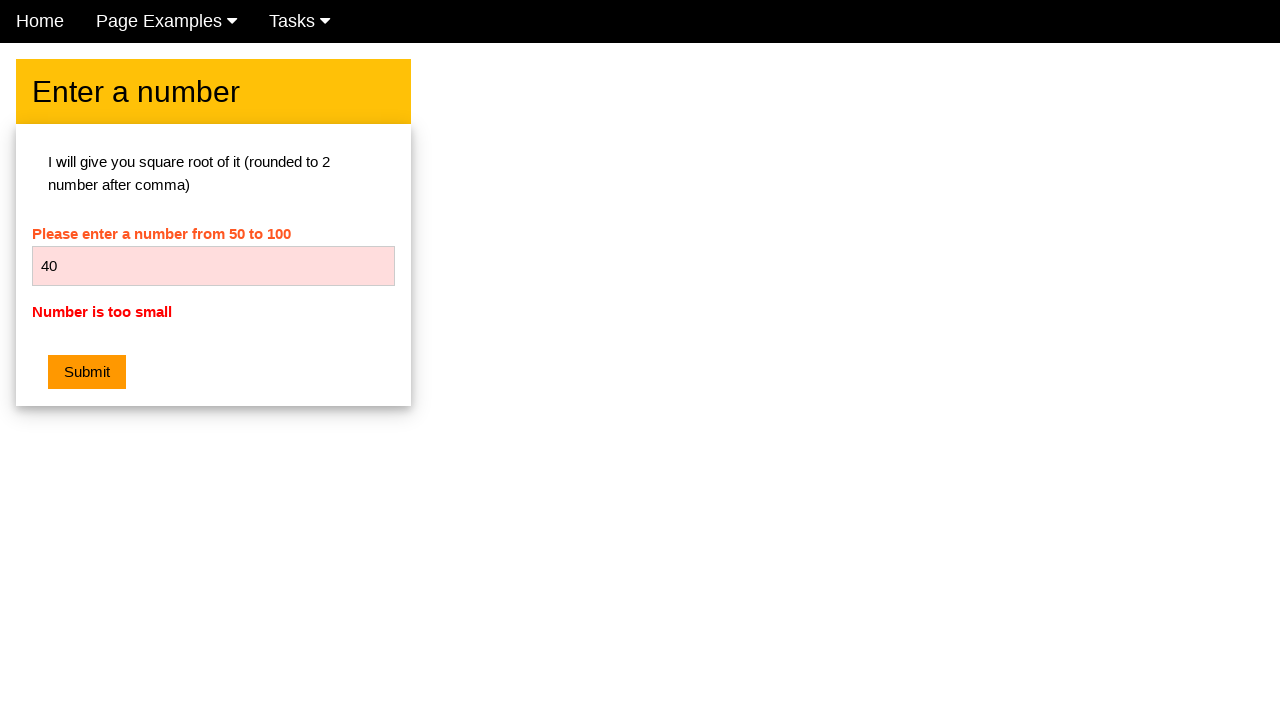

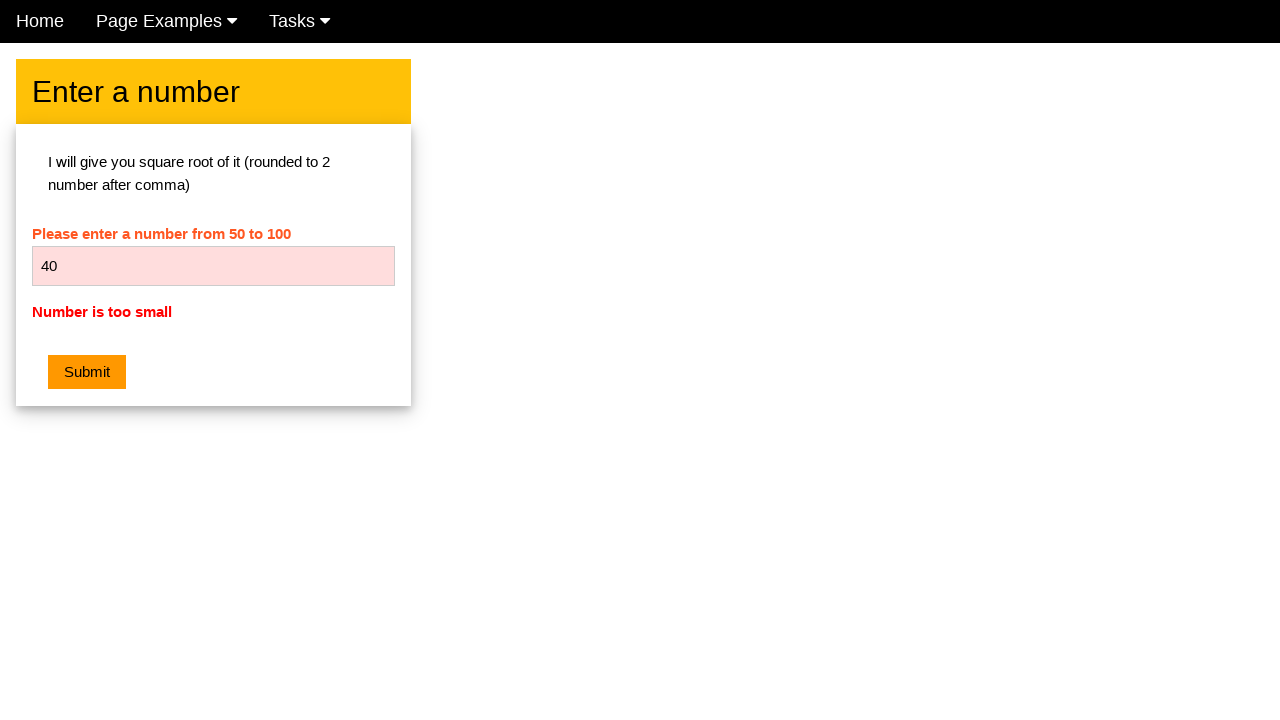